Tests form interactions on a blog page by filling username and text area fields, and verifying page elements

Starting URL: https://omayo.blogspot.com/

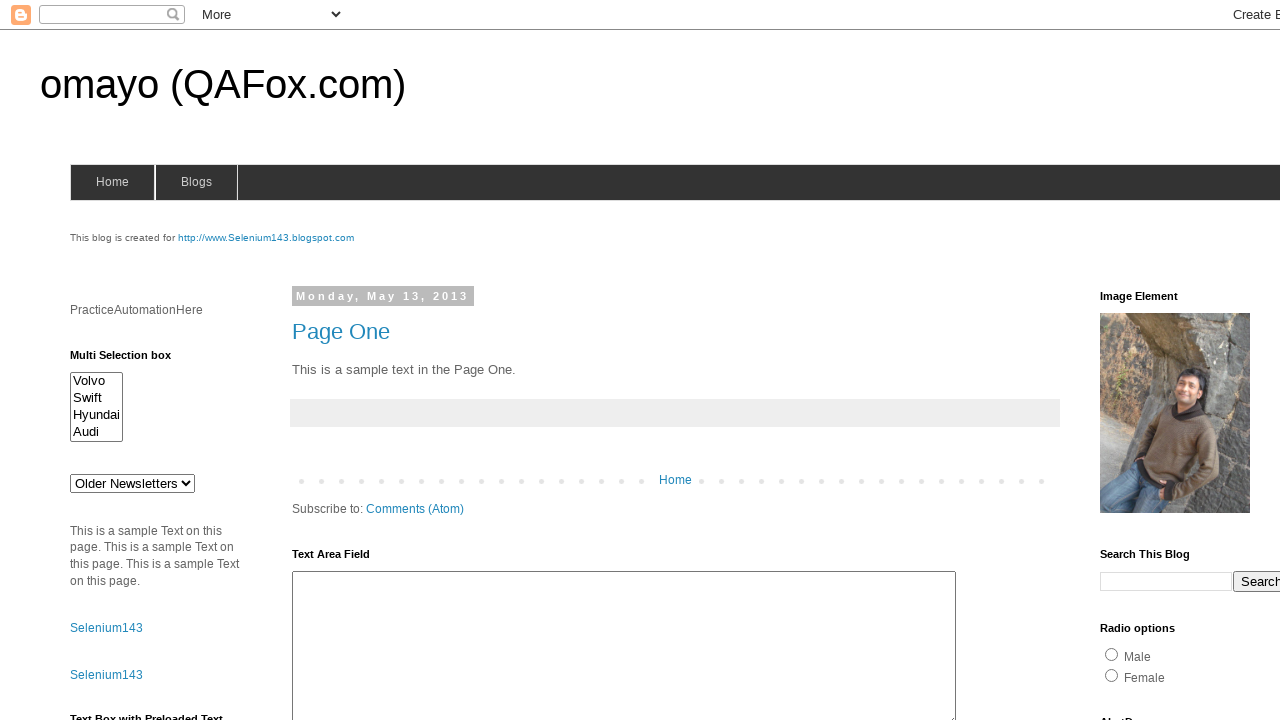

Filled username textbox with 'This is username textbox' on input[name='userid']
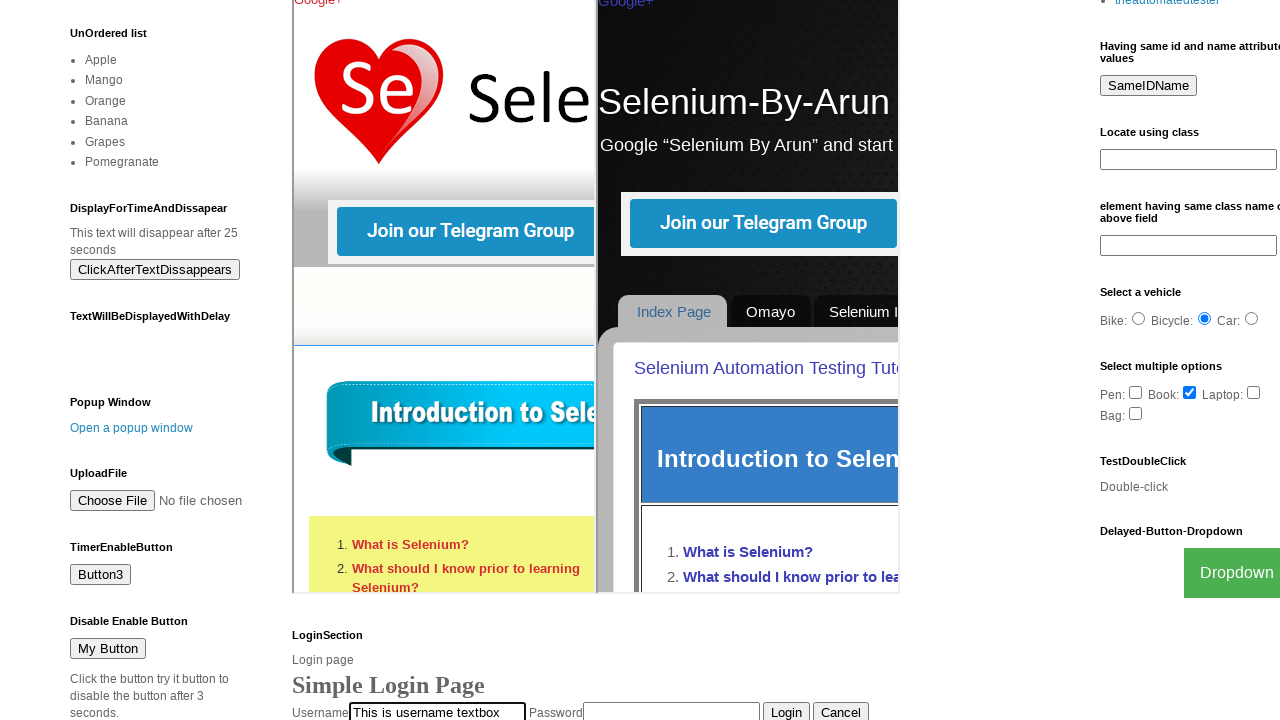

Filled text area field with 'This is text area field' on #ta1
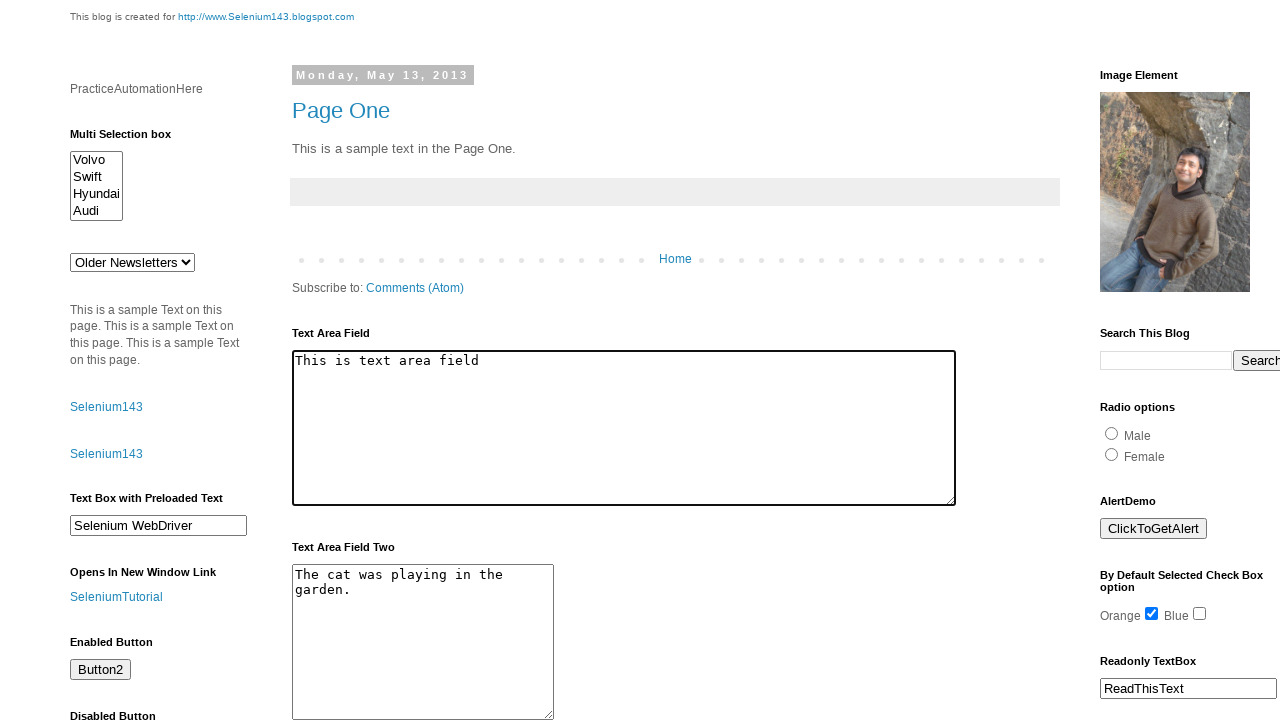

Located first title element
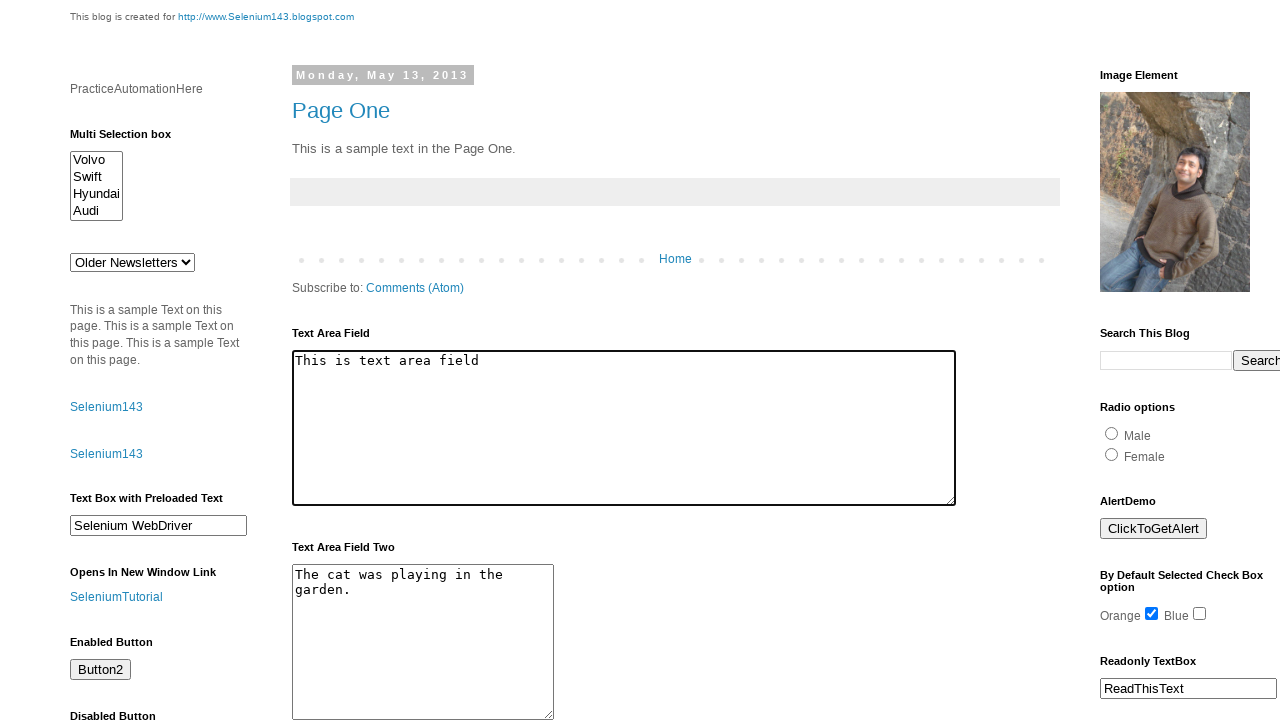

Retrieved and printed title text content: 
omayo (QAFox.com)

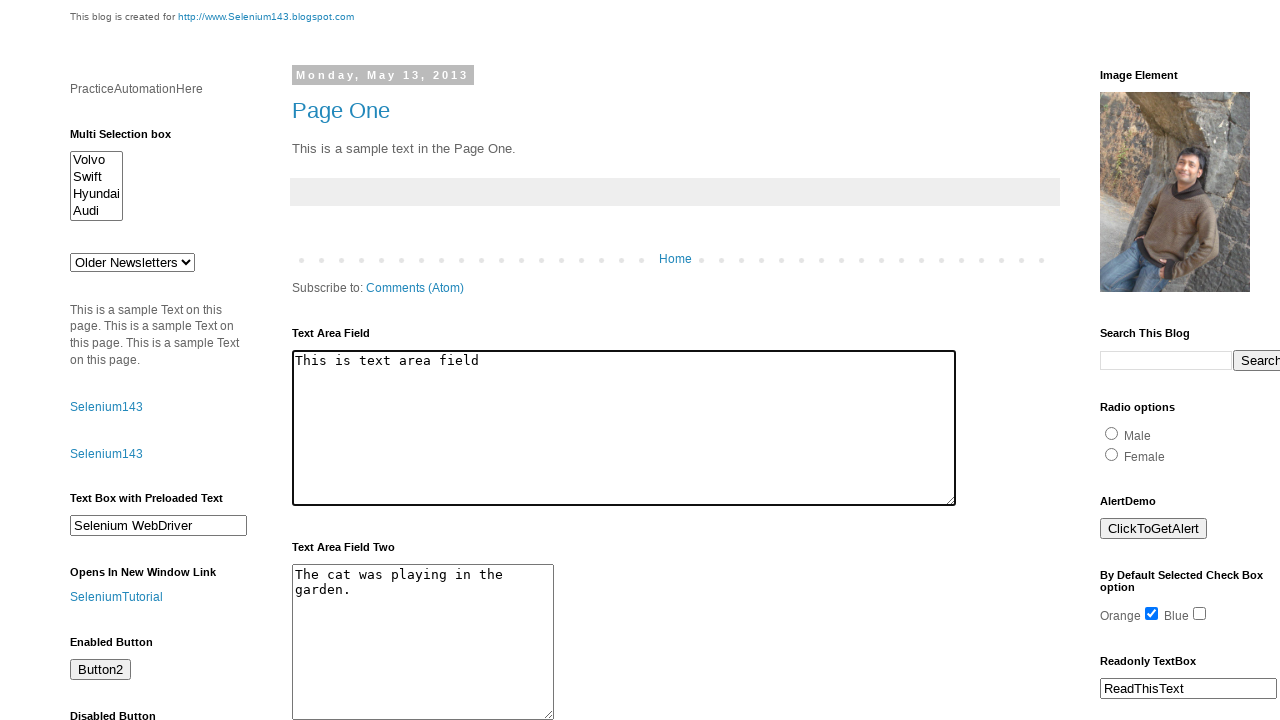

Located all button elements on the page
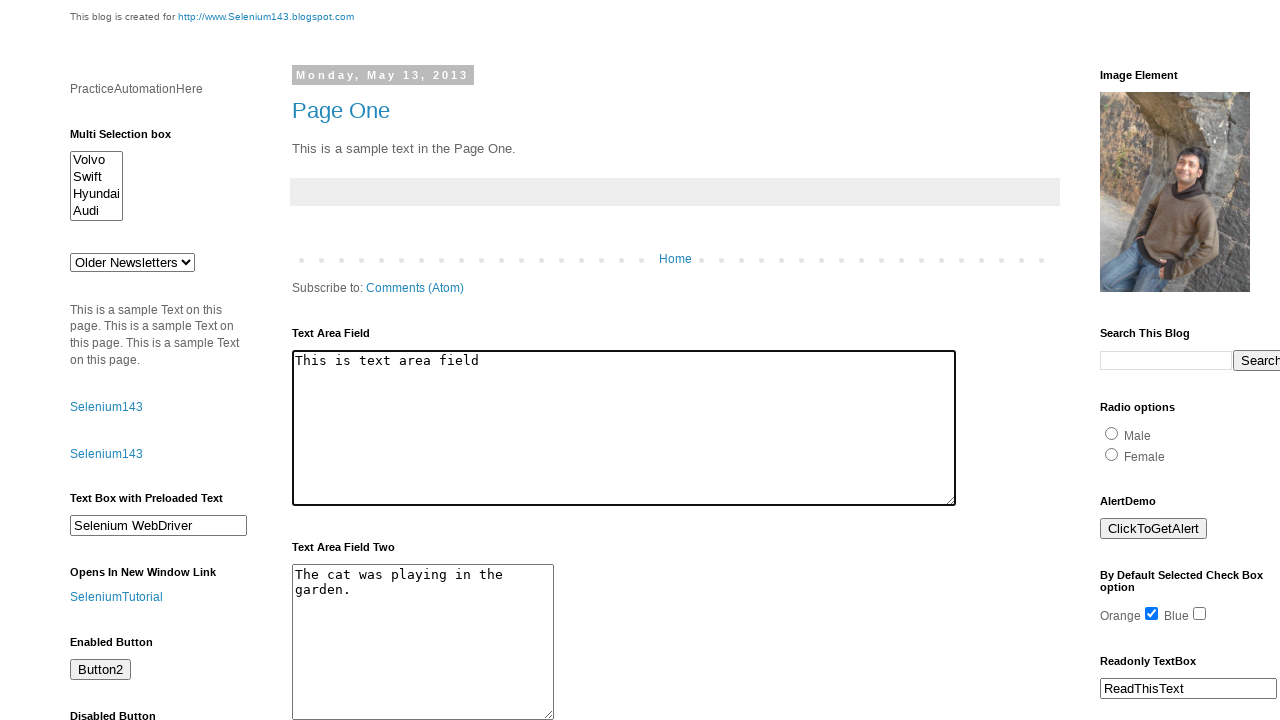

Counted buttons: 13
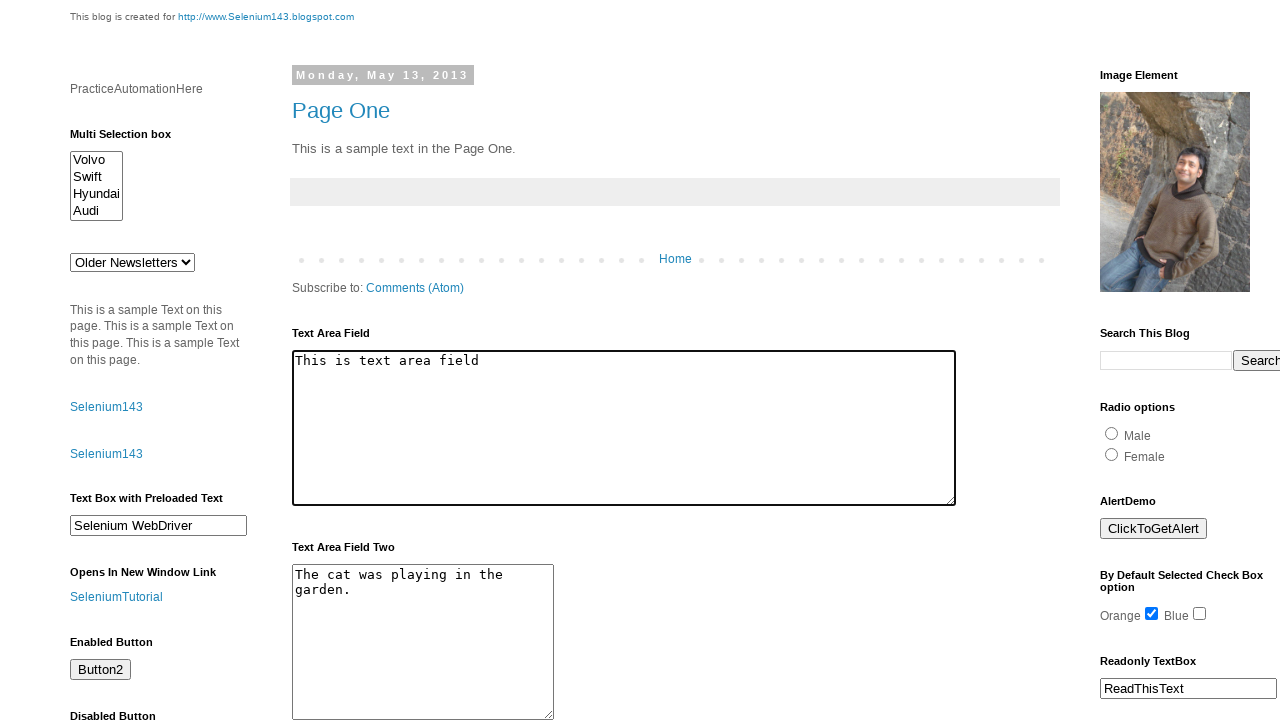

Located all input field elements on the page
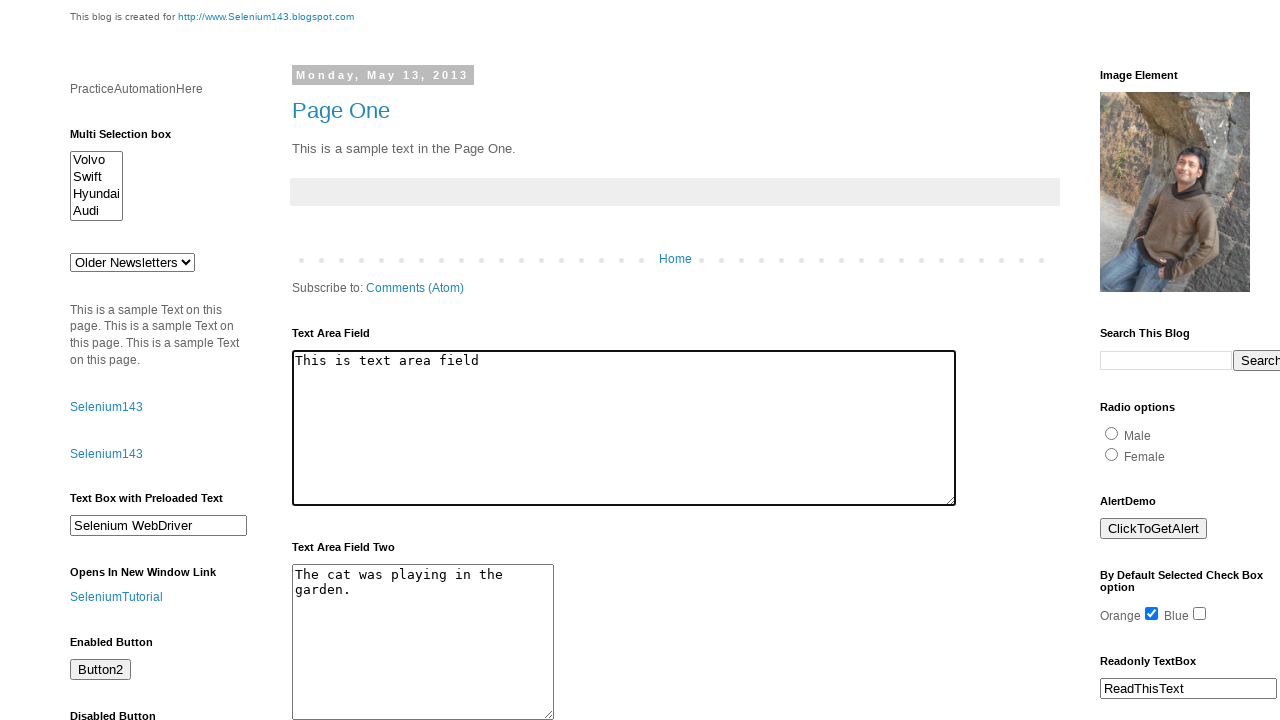

Counted input fields: 34
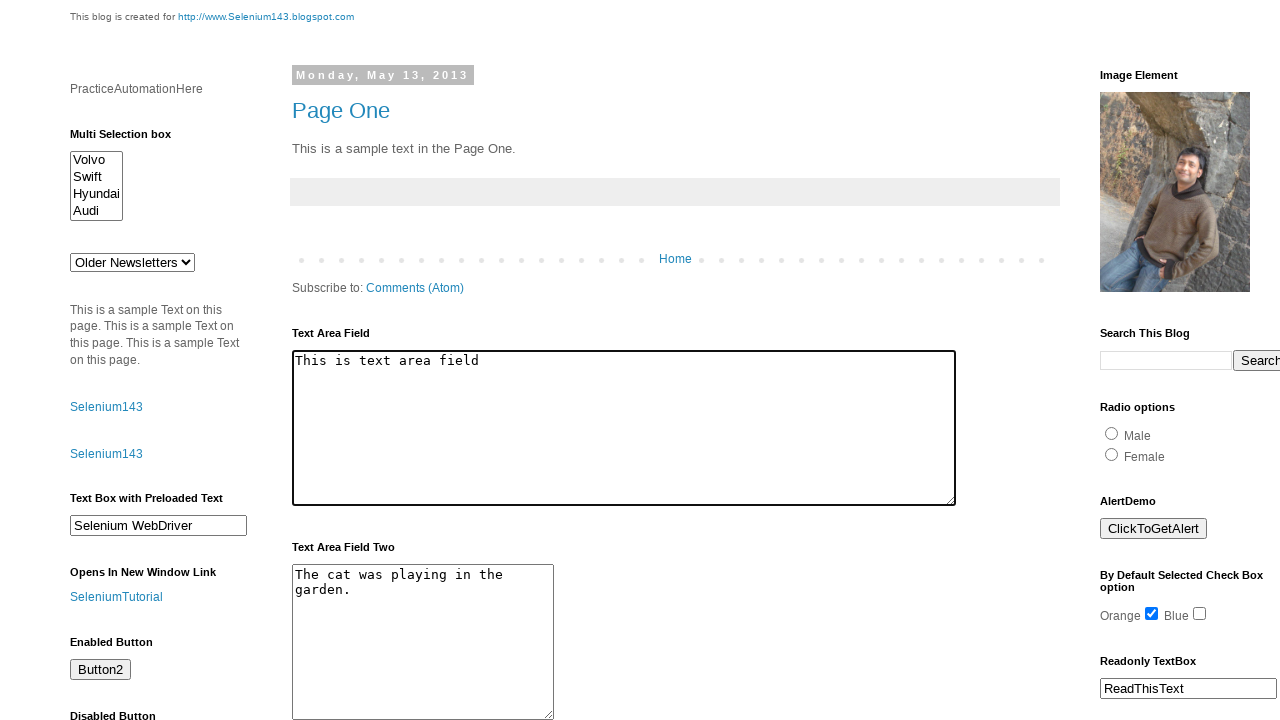

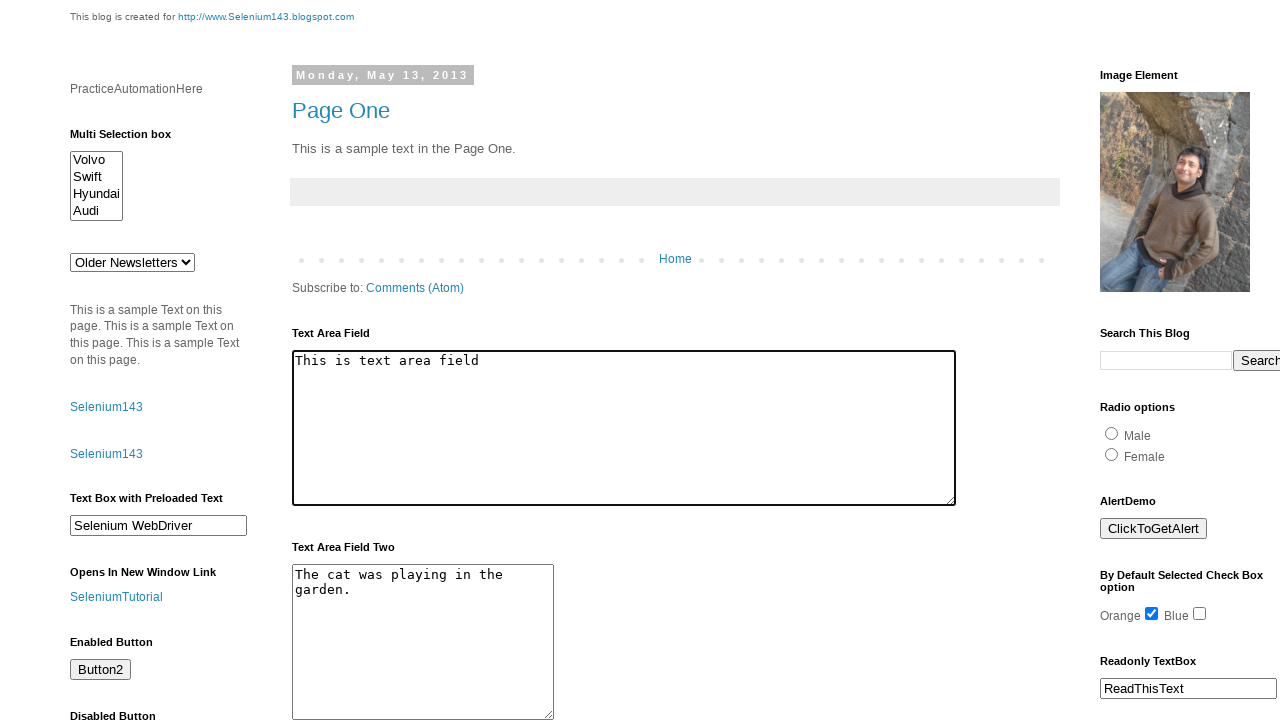